Tests trip type radio button functionality by clicking the round trip option and verifying that an associated div element becomes enabled based on its style attribute.

Starting URL: https://rahulshettyacademy.com/dropdownsPractise/

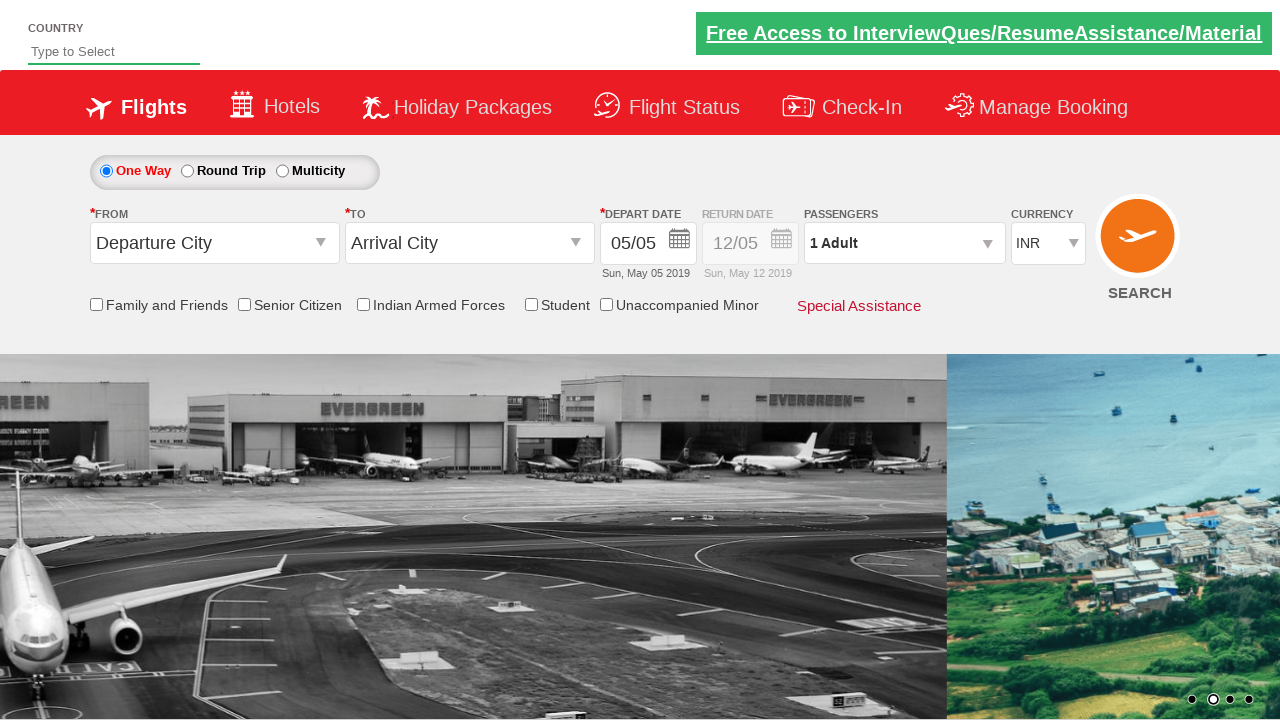

Clicked round trip radio button at (187, 171) on #ctl00_mainContent_rbtnl_Trip_1
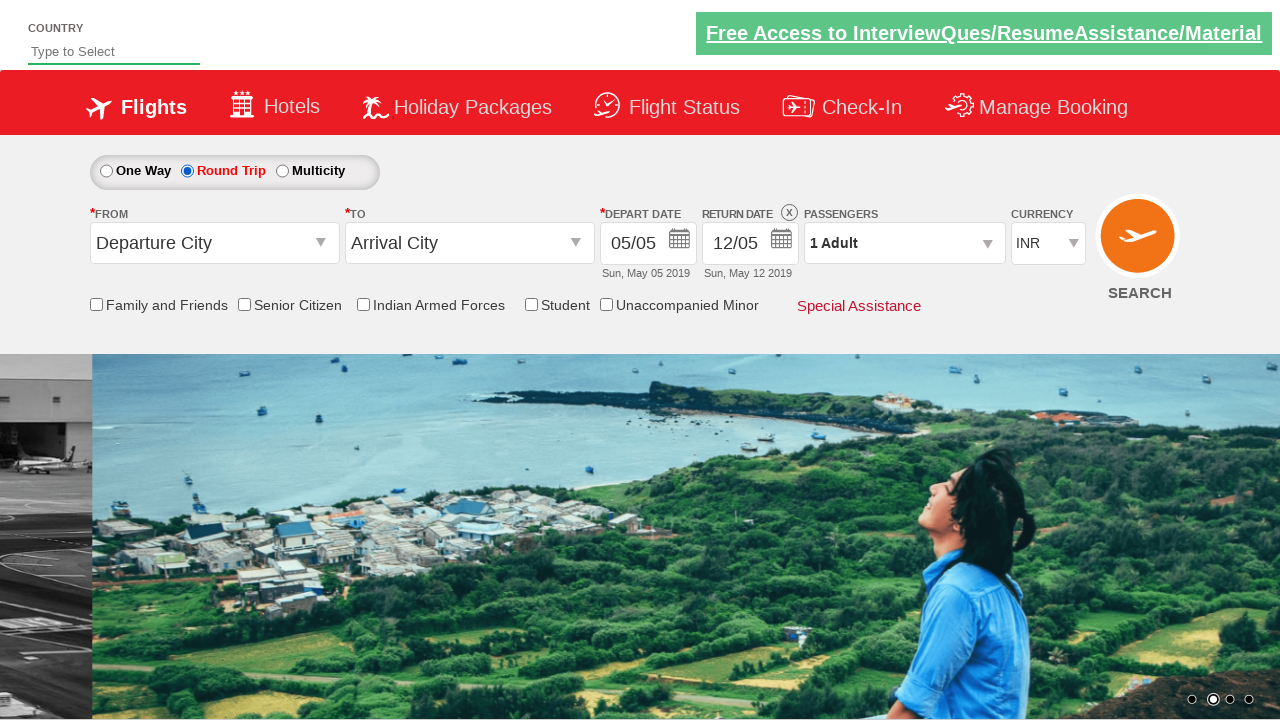

Waited for return date div element to be present
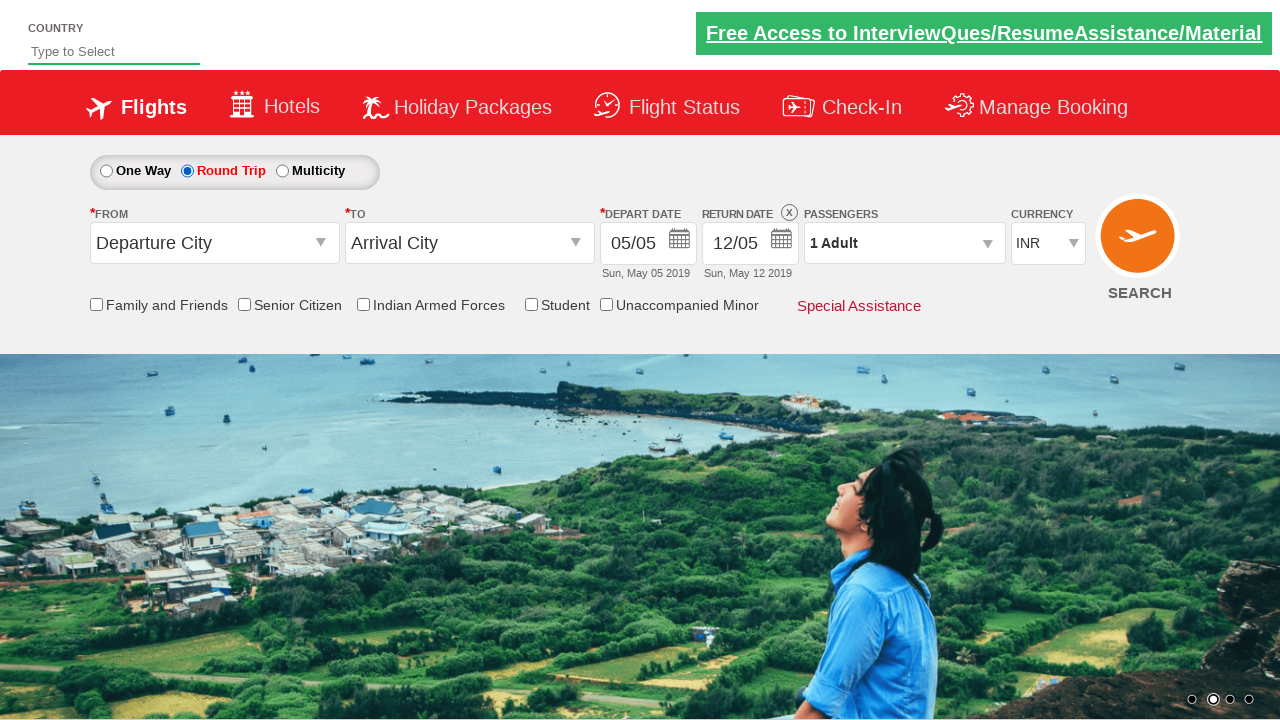

Retrieved style attribute from return date div
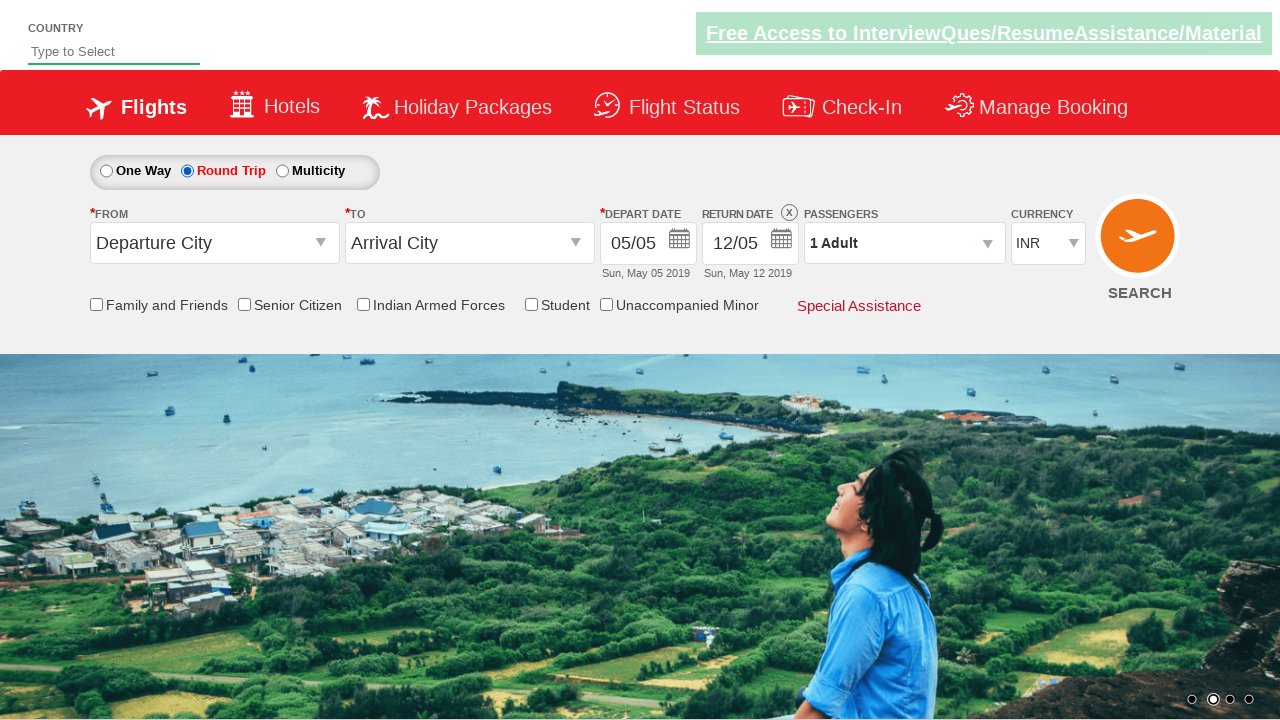

Verified that return date div is enabled based on style attribute
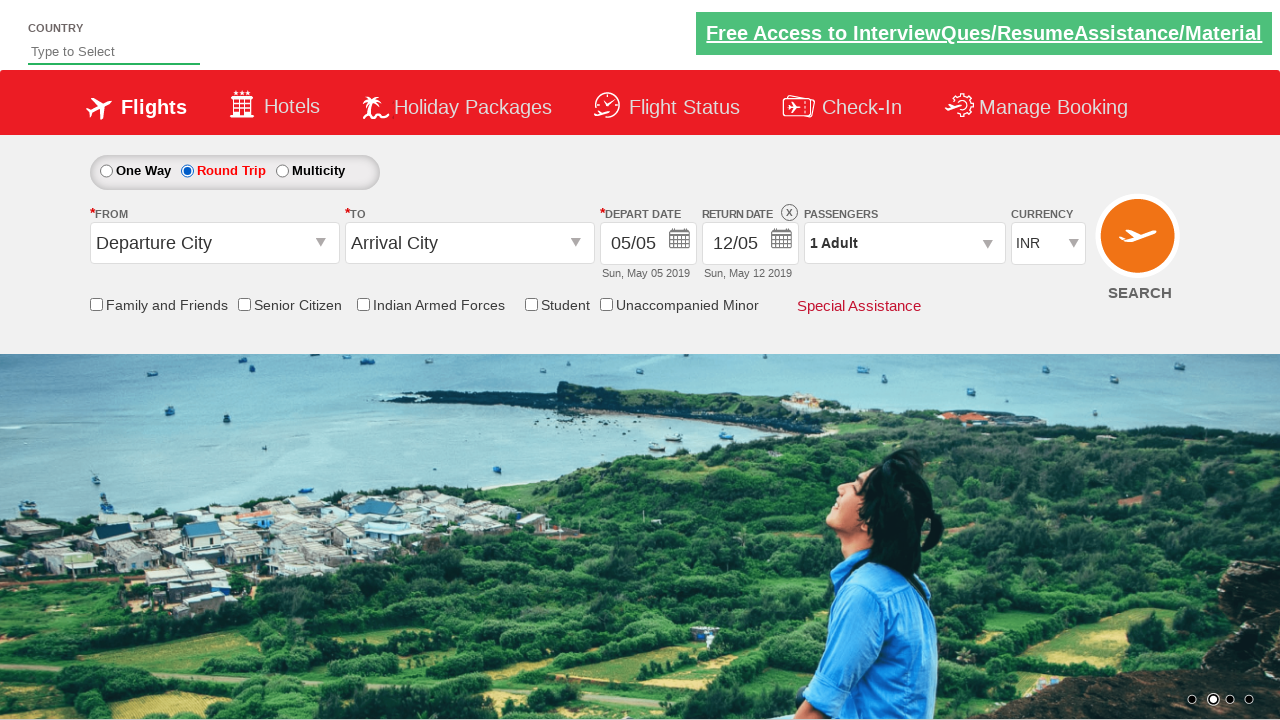

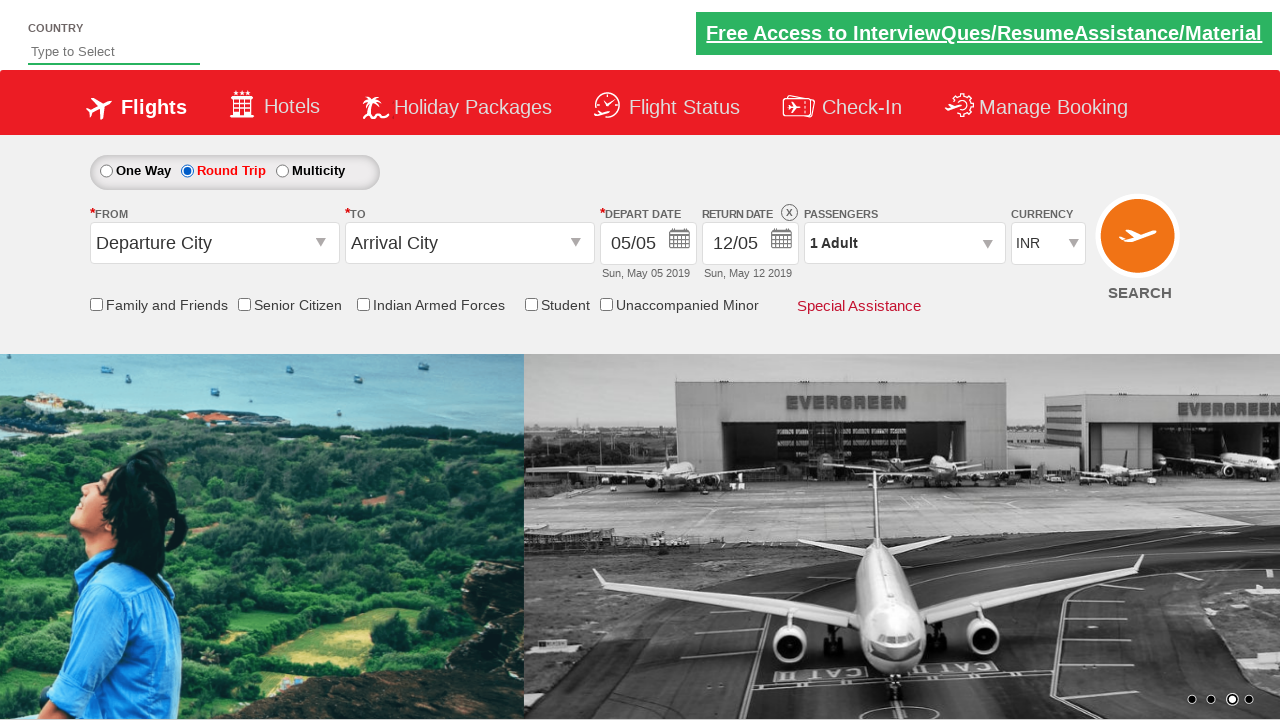